Tests JavaScript scrolling functionality and verifies that the sum of values in a scrollable table's fourth column matches the displayed total amount.

Starting URL: https://rahulshettyacademy.com/AutomationPractice/

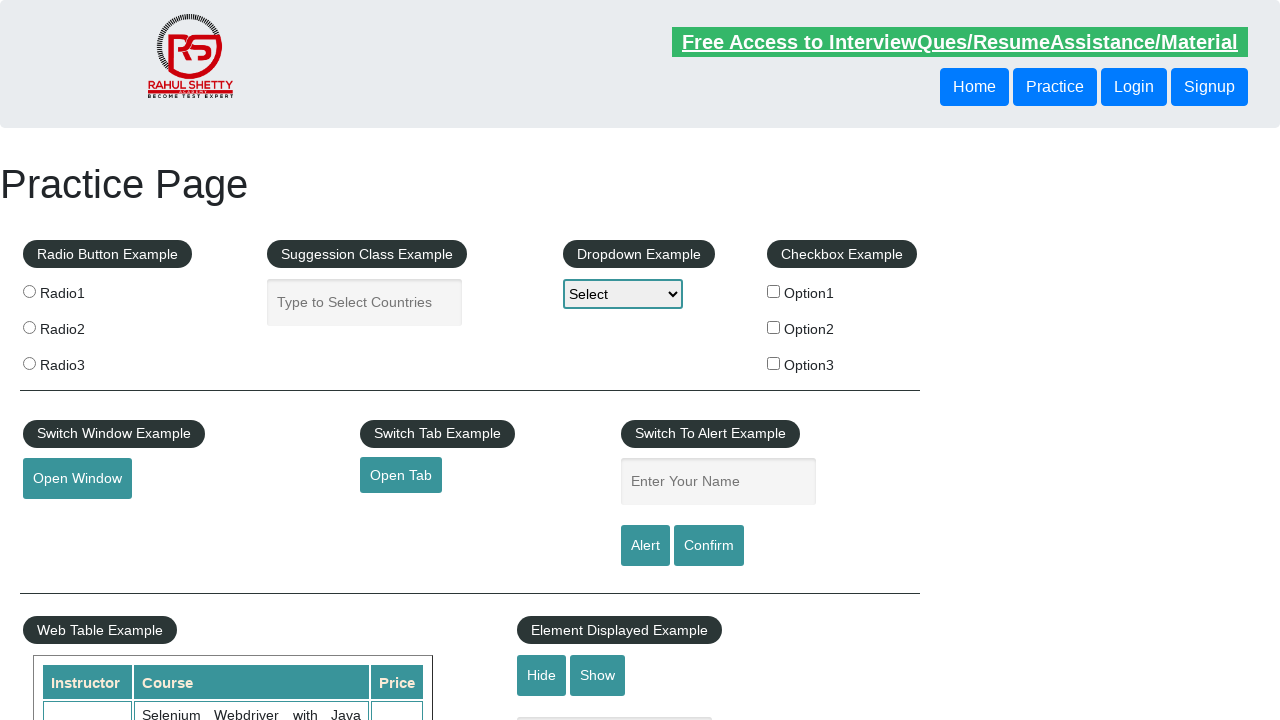

Scrolled down the page by 500 pixels
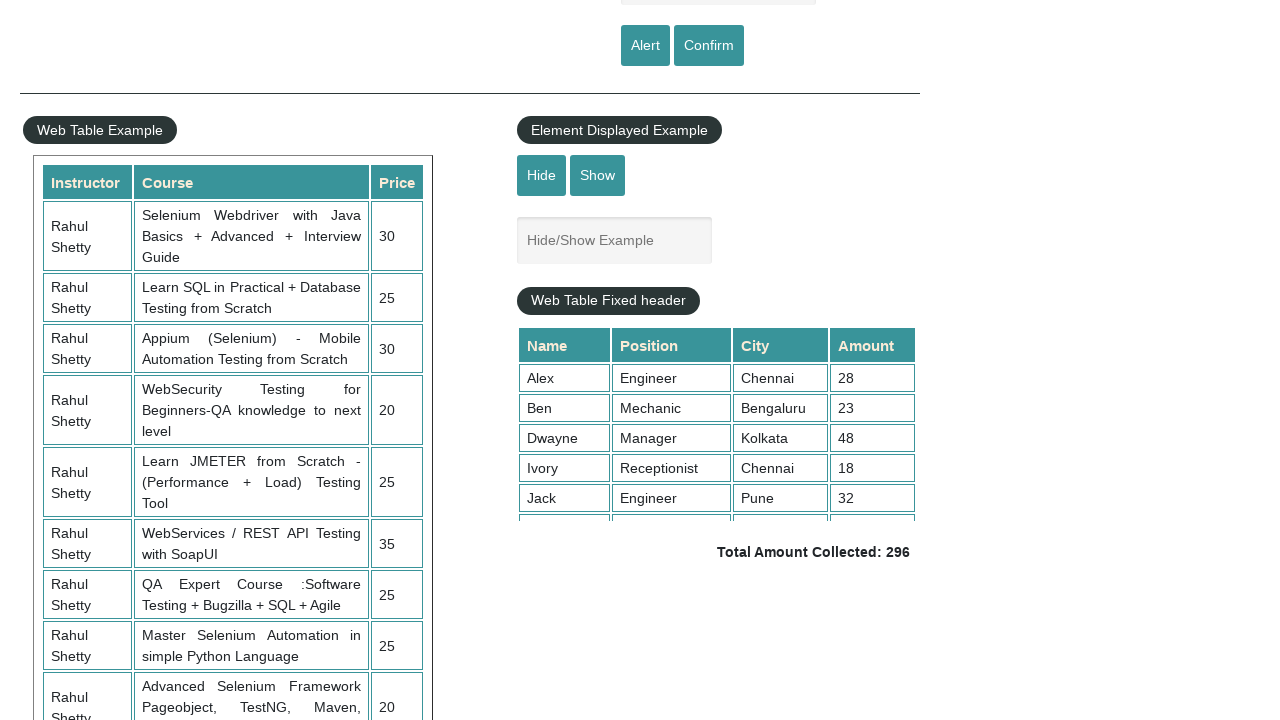

Waited 1 second for scroll animation to complete
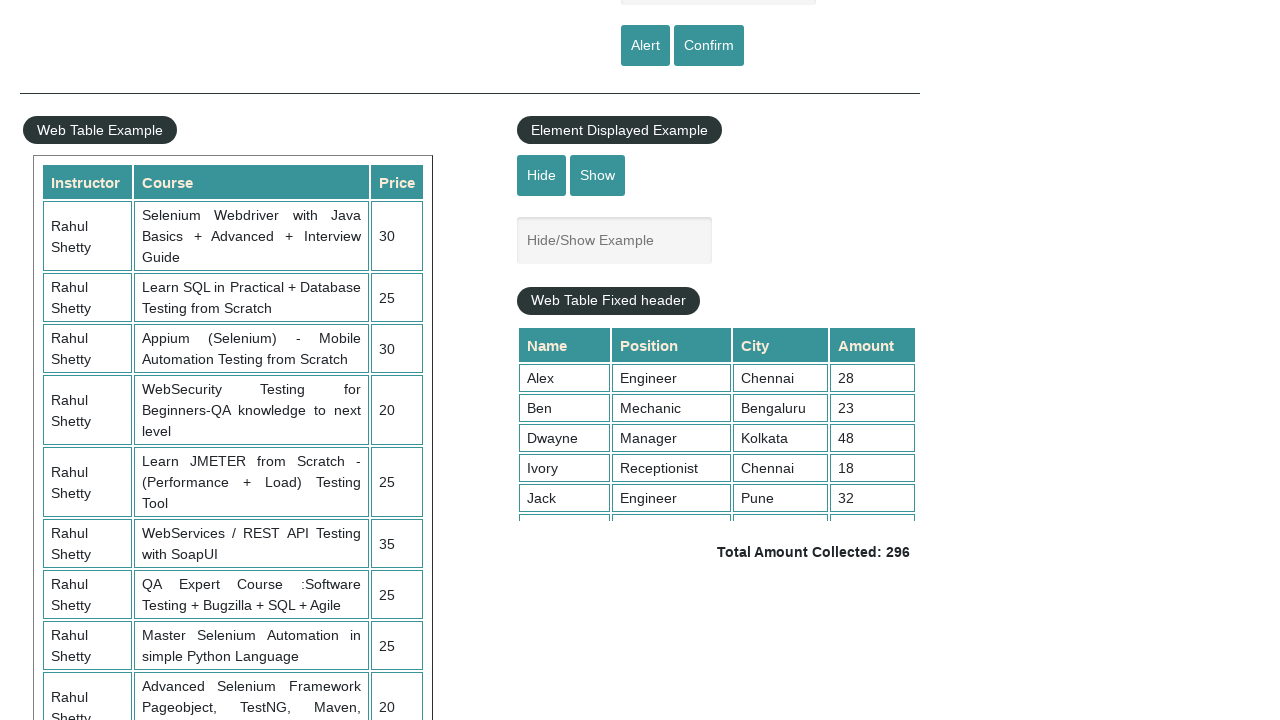

Scrolled table container to bottom (5000px)
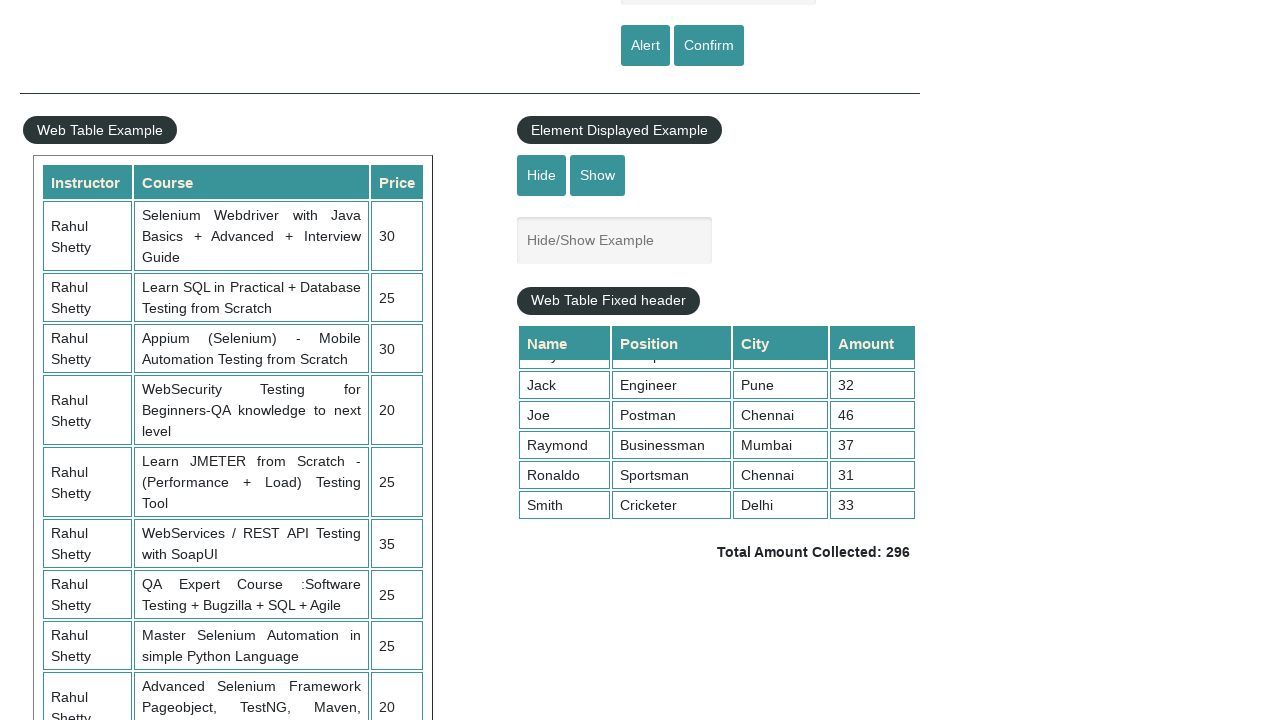

Waited for table cells in 4th column to be visible
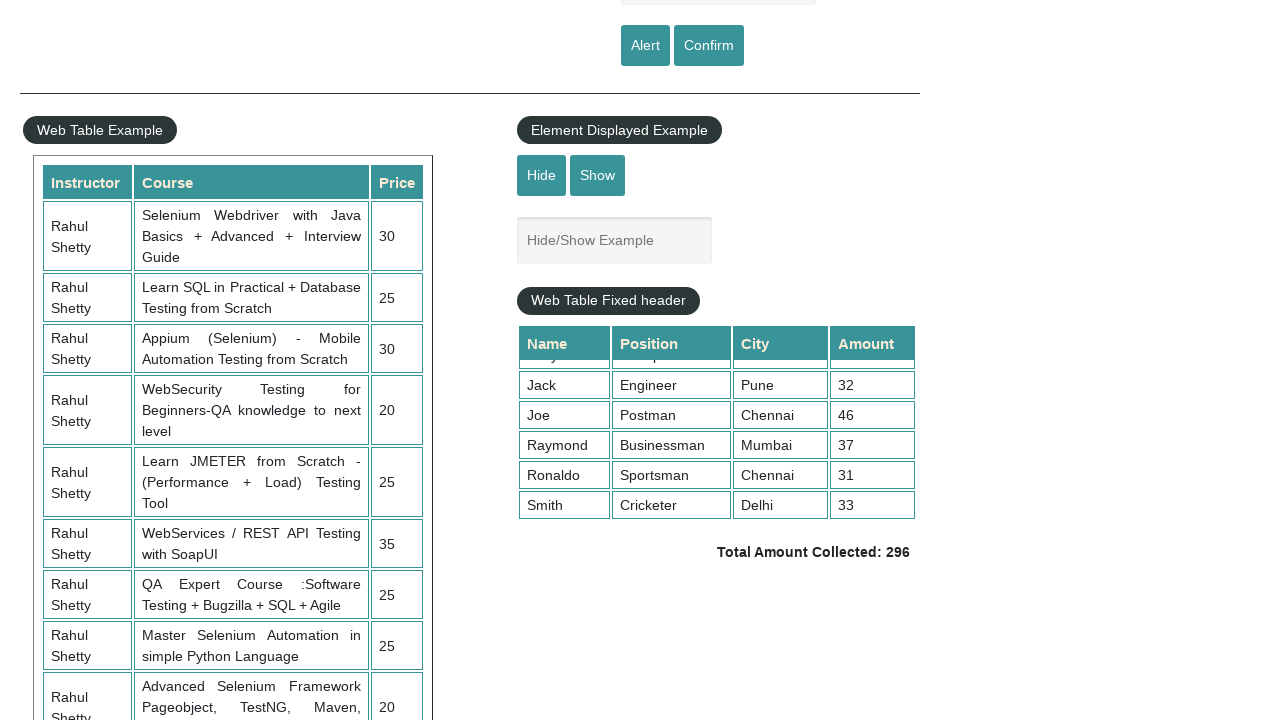

Retrieved all 9 values from the 4th column of the table
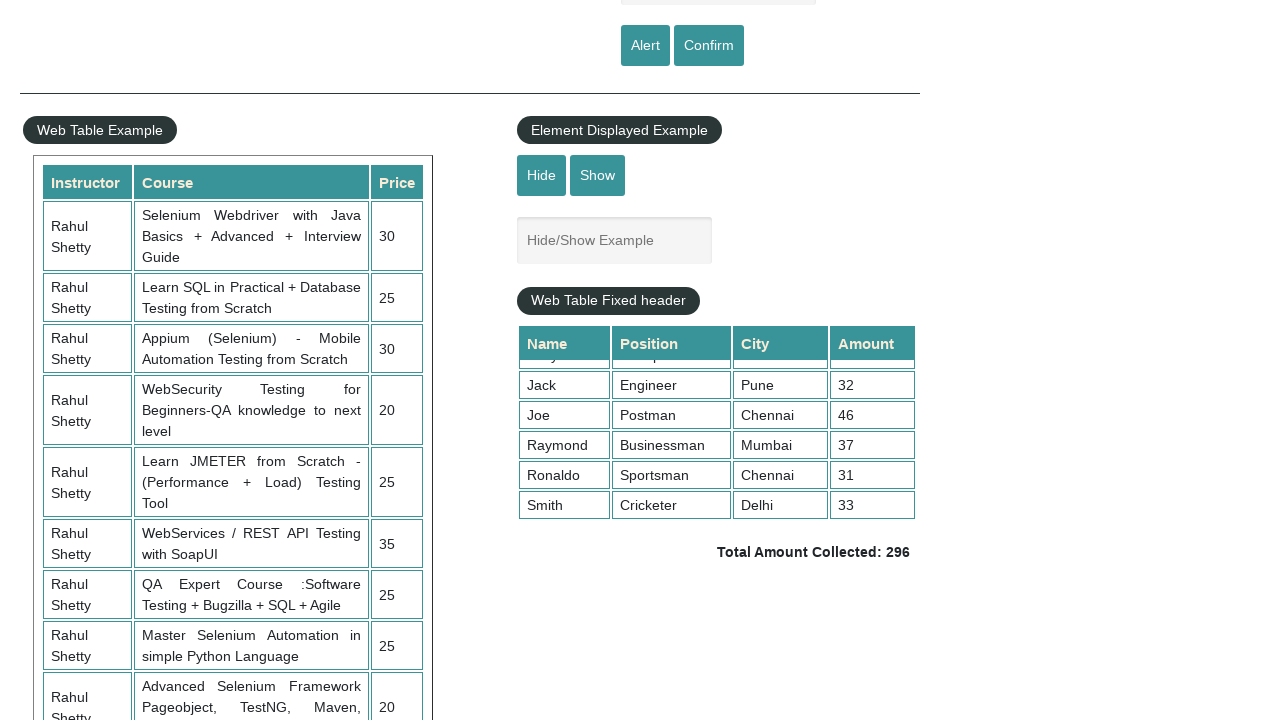

Calculated sum of all 4th column values: 296
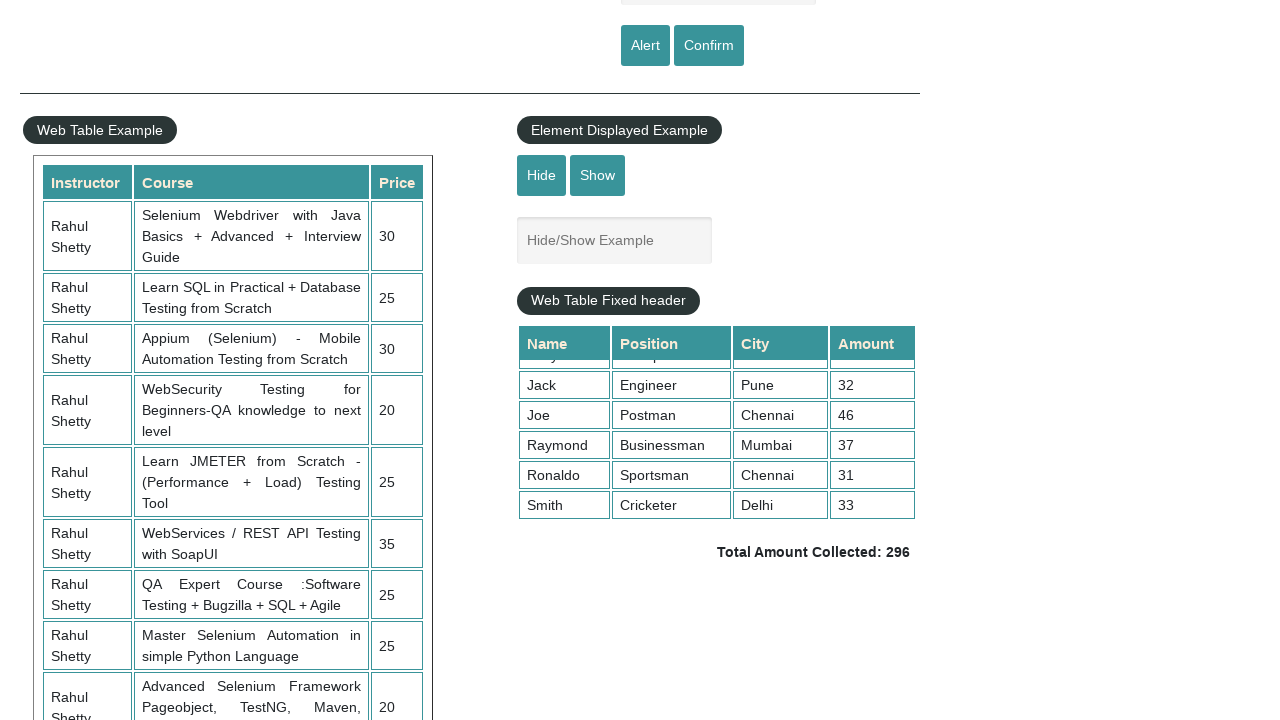

Retrieved the displayed total amount from the page
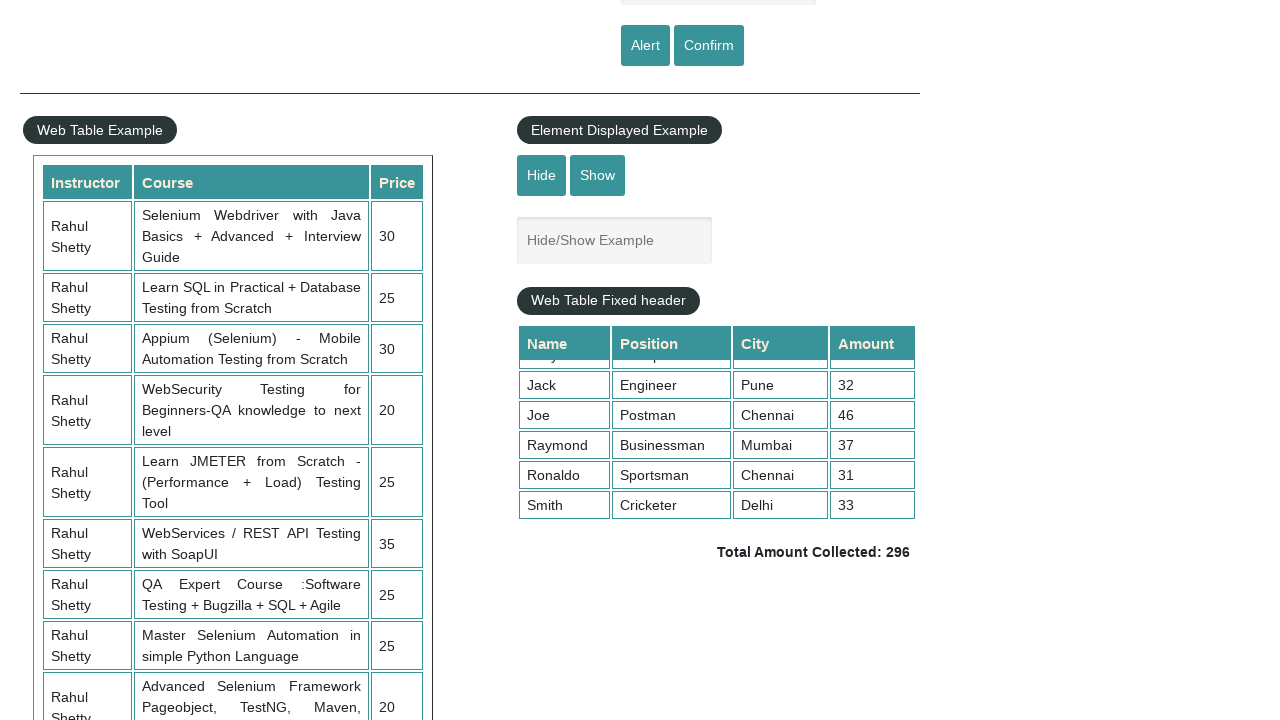

Parsed displayed total value: 296
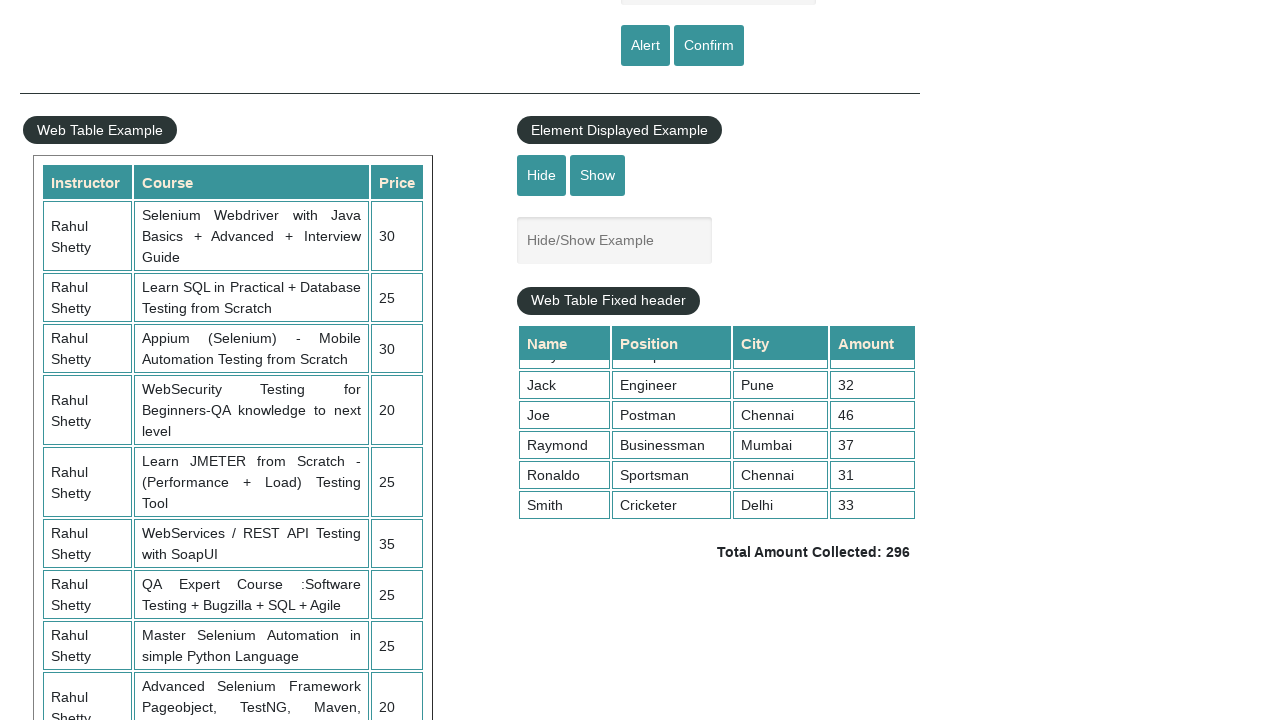

Verified that calculated sum (296) matches displayed total (296)
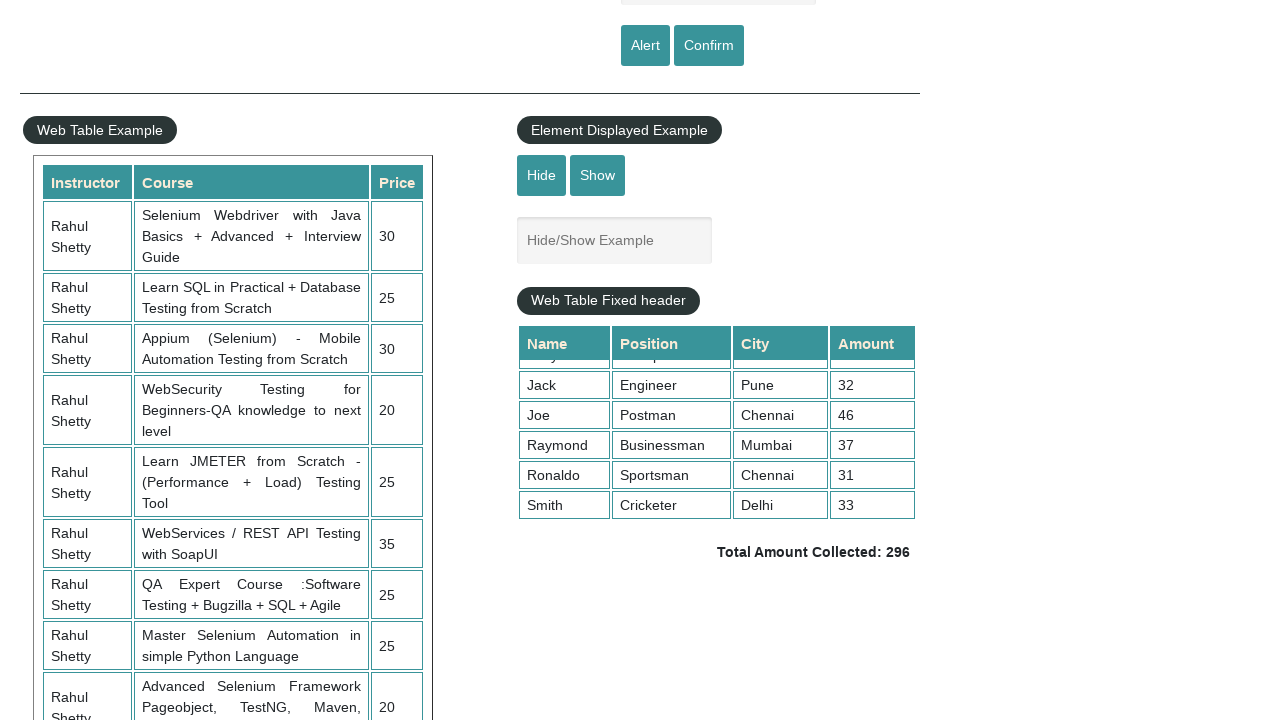

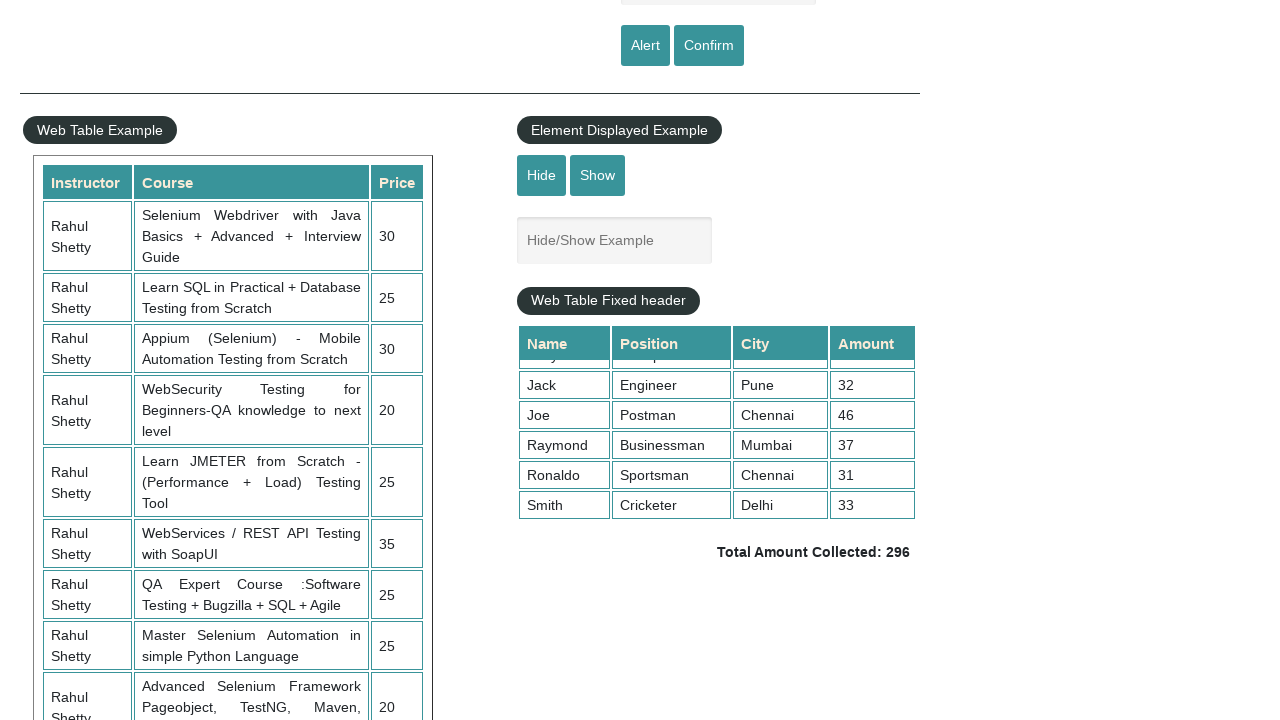